Opens the Rahul Shetty Academy Selenium Practice e-commerce page to verify it loads successfully.

Starting URL: https://rahulshettyacademy.com/seleniumPractise/#/

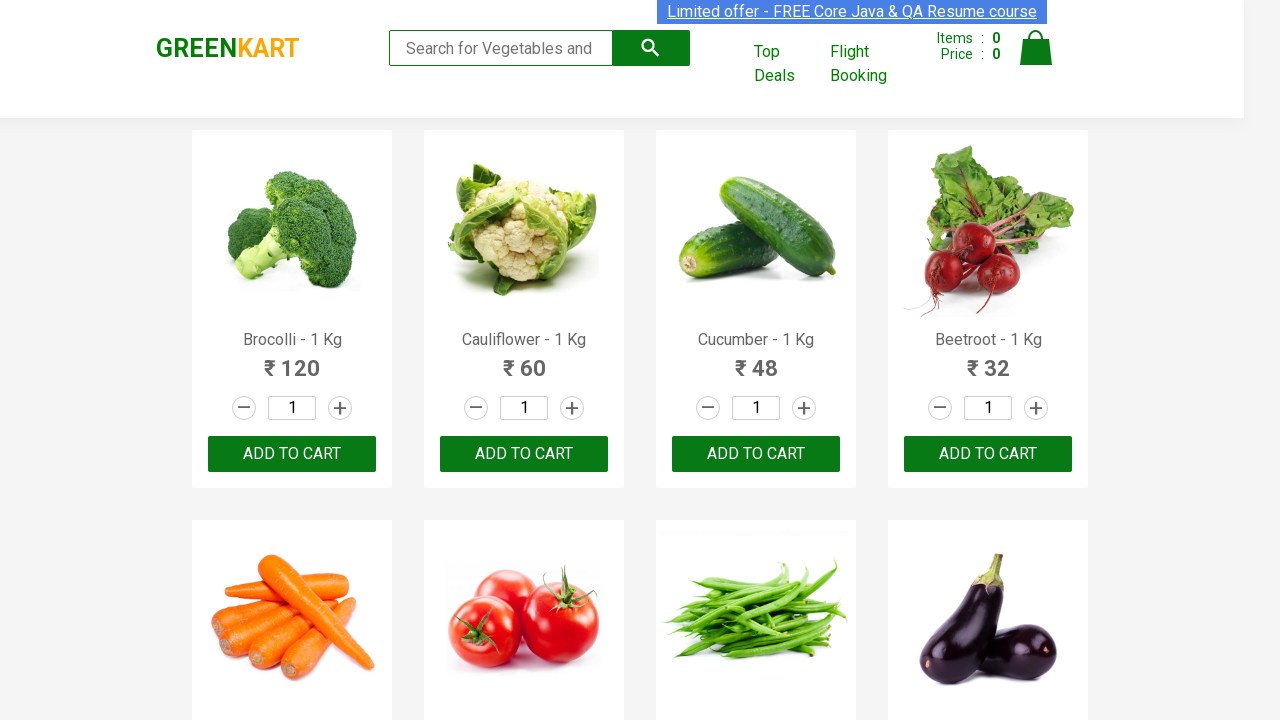

Waited for page DOM content to load
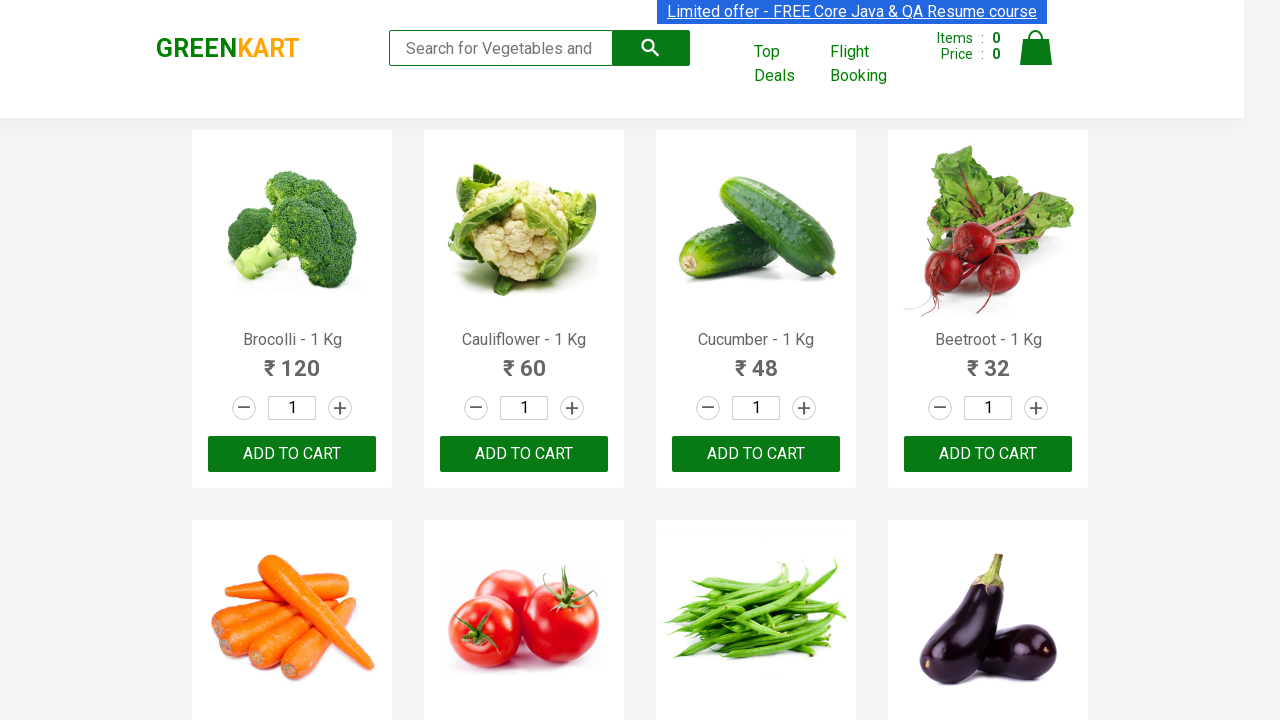

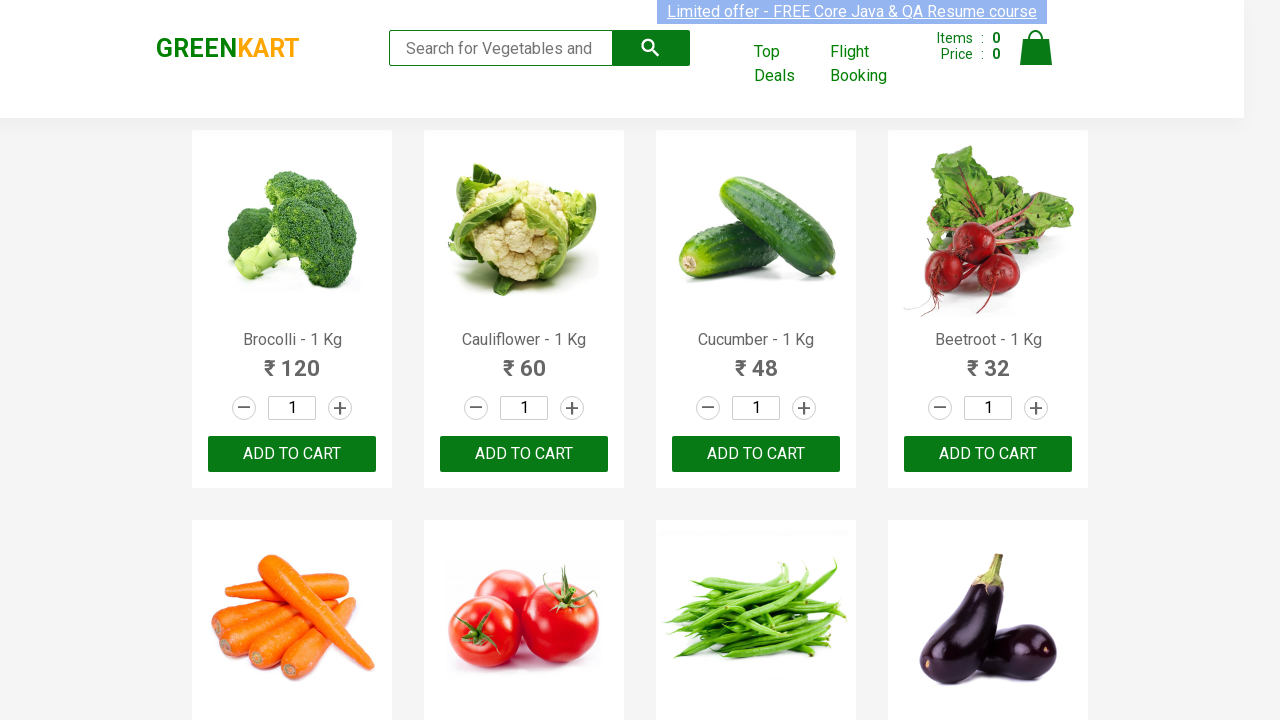